Tests frame interaction by entering text in the main page, switching to an embedded frame to interact with a dropdown menu, then switching back to the main page

Starting URL: https://www.hyrtutorials.com/p/frames-practice.html

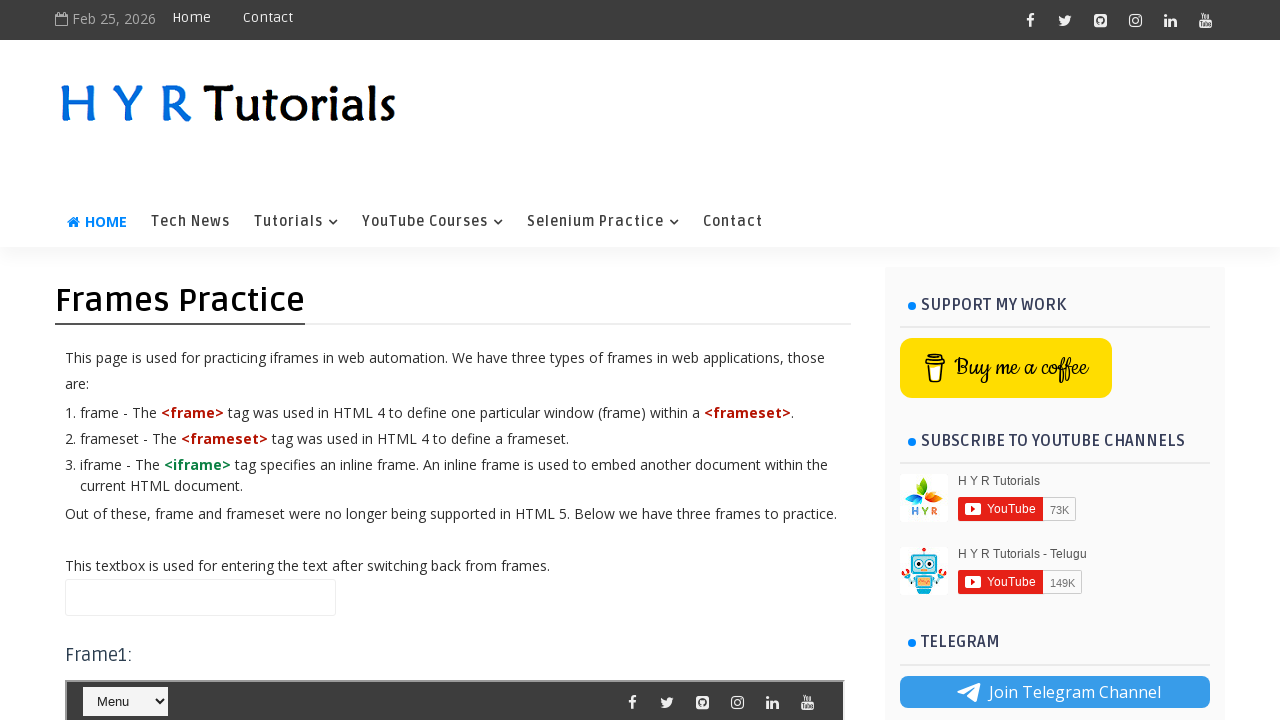

Scrolled down 456 pixels to view the frame area
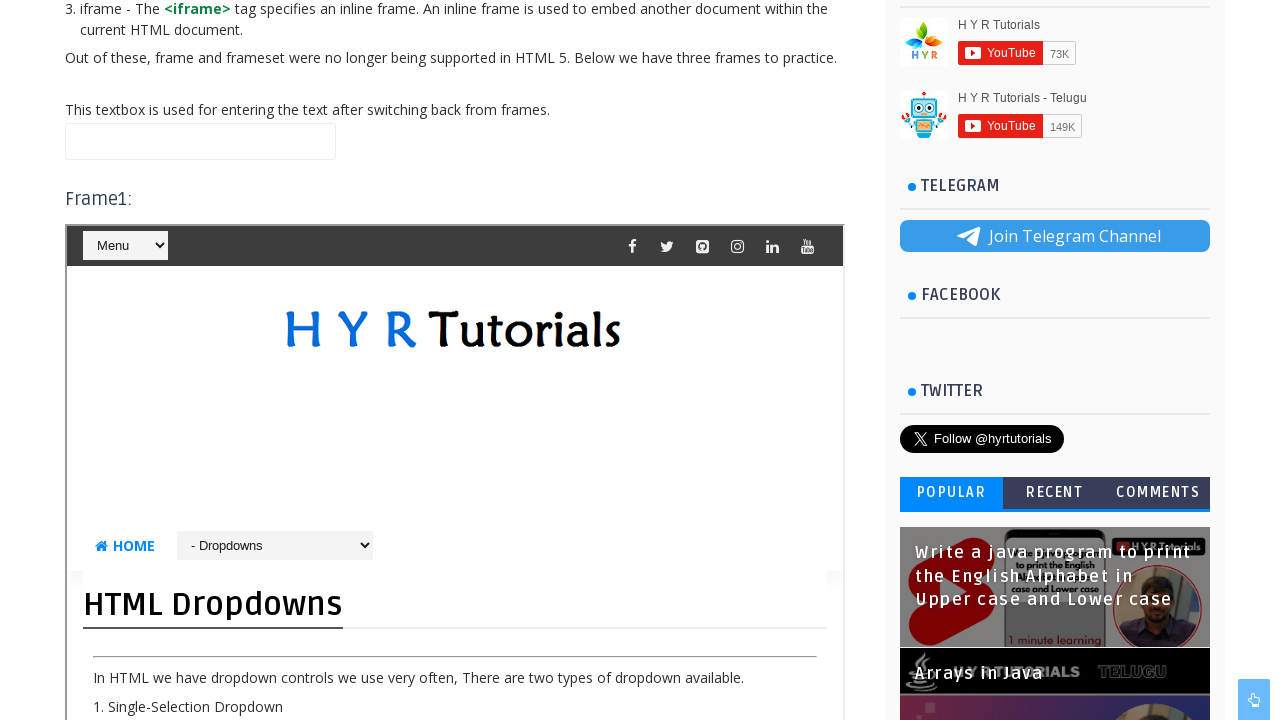

Entered text 'Entry to frame' in the main page text field on #name
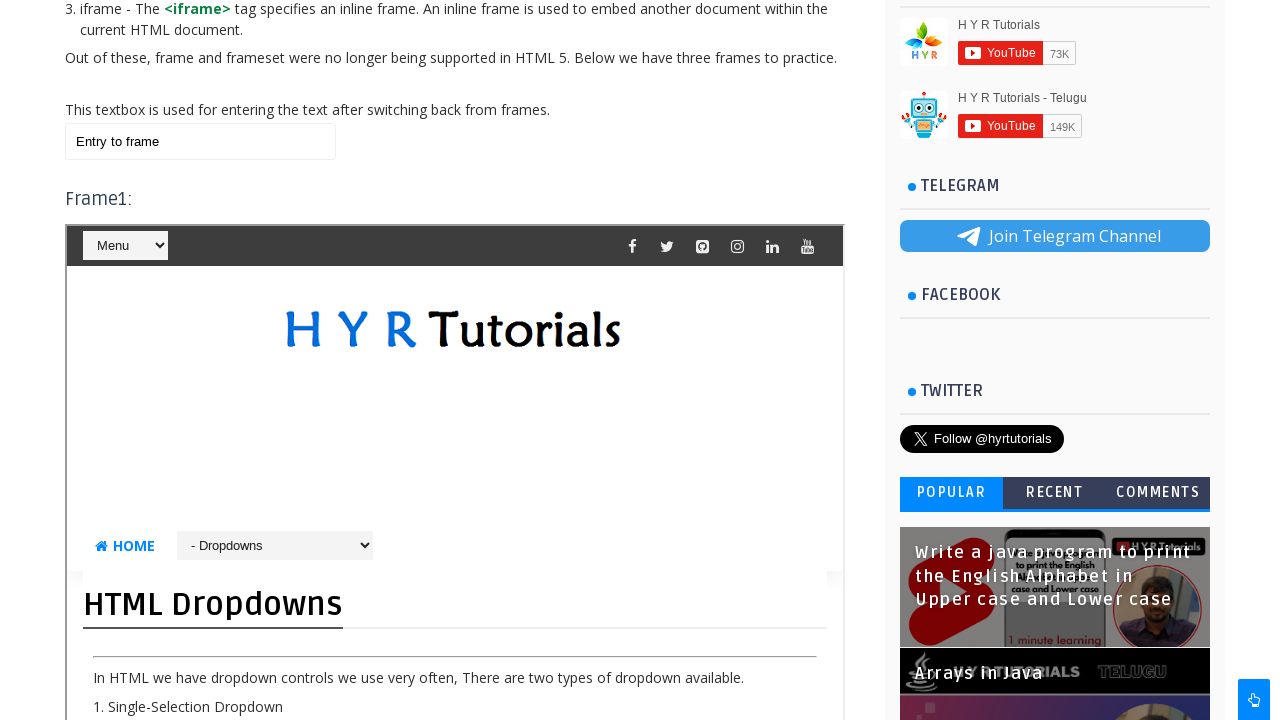

Located embedded frame with ID 'frm1'
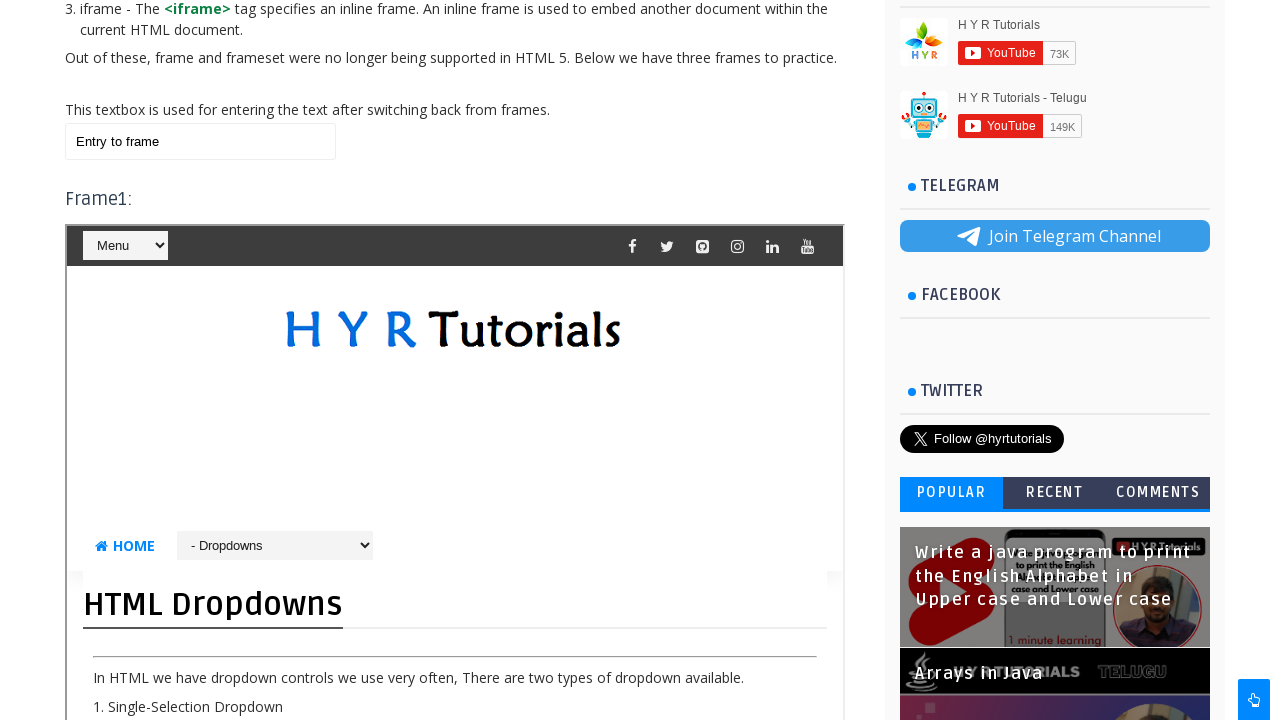

Located dropdown menu with ID 'selectnav2' inside the frame
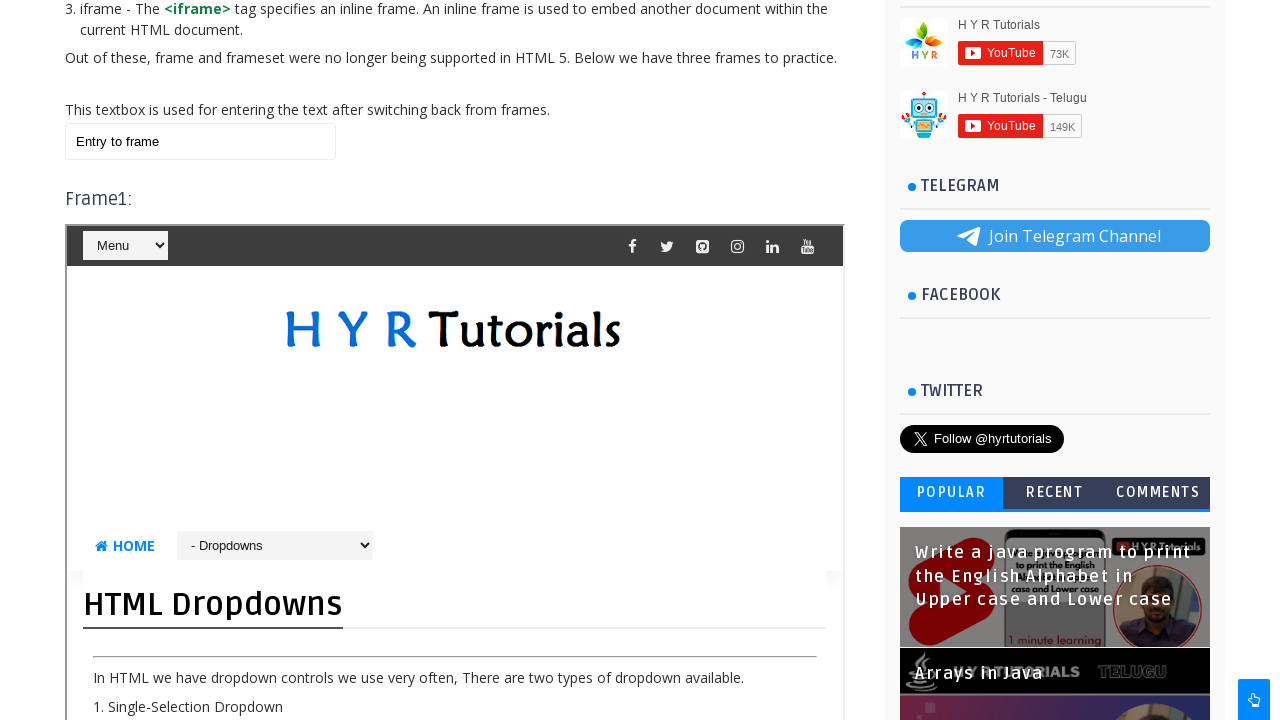

Selected 'Contact' option from dropdown by label on #frm1 >> internal:control=enter-frame >> #selectnav2
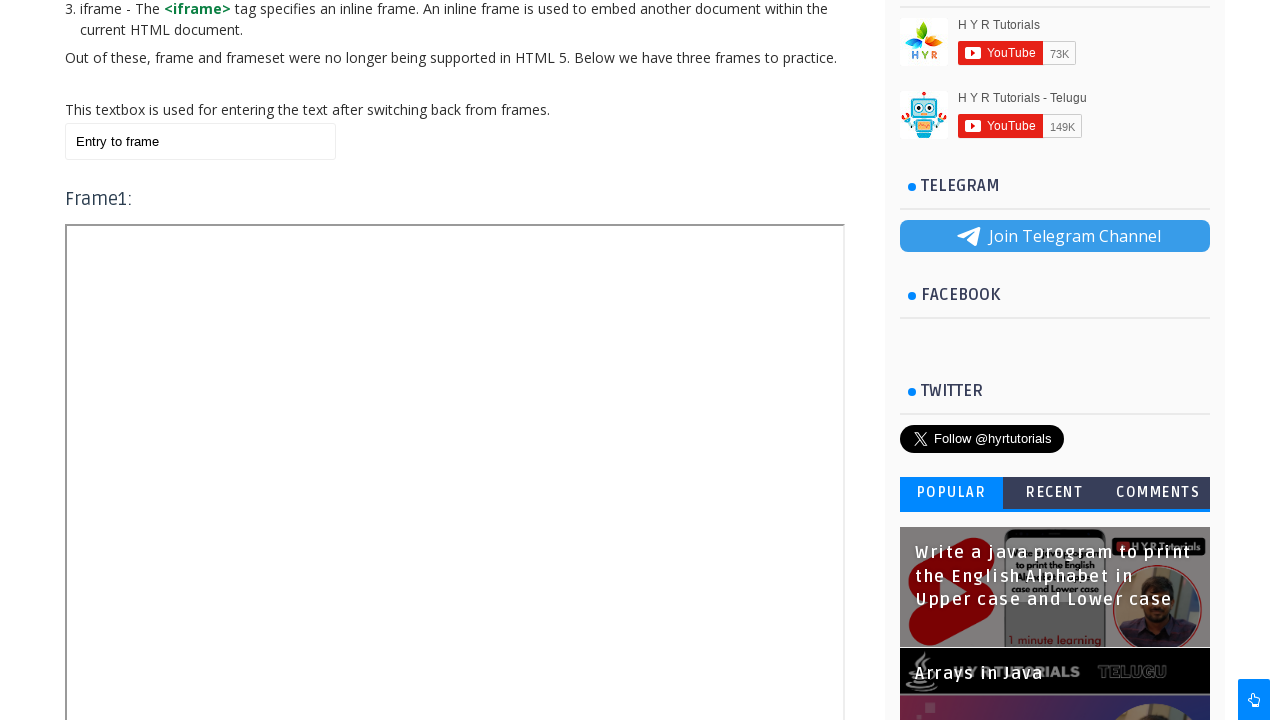

Selected dropdown option at index 1 (Menu) on #frm1 >> internal:control=enter-frame >> #selectnav2
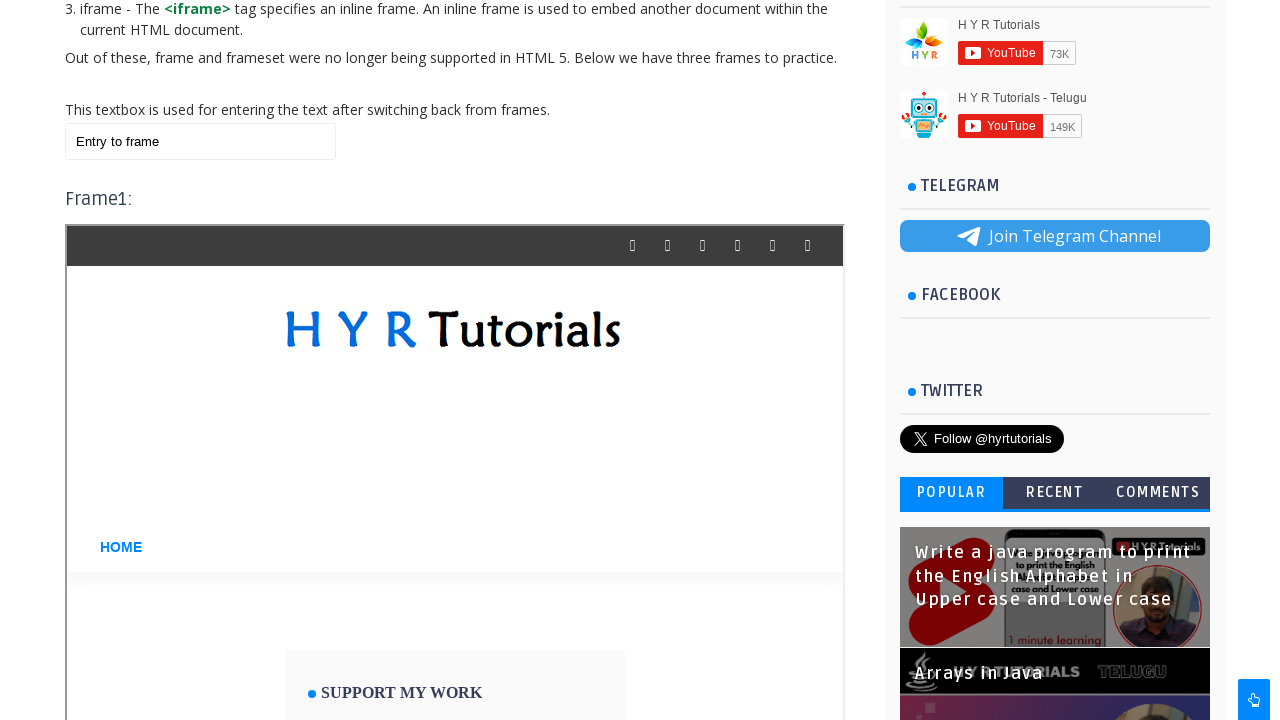

Selected dropdown option at index 2 (Home) on #frm1 >> internal:control=enter-frame >> #selectnav2
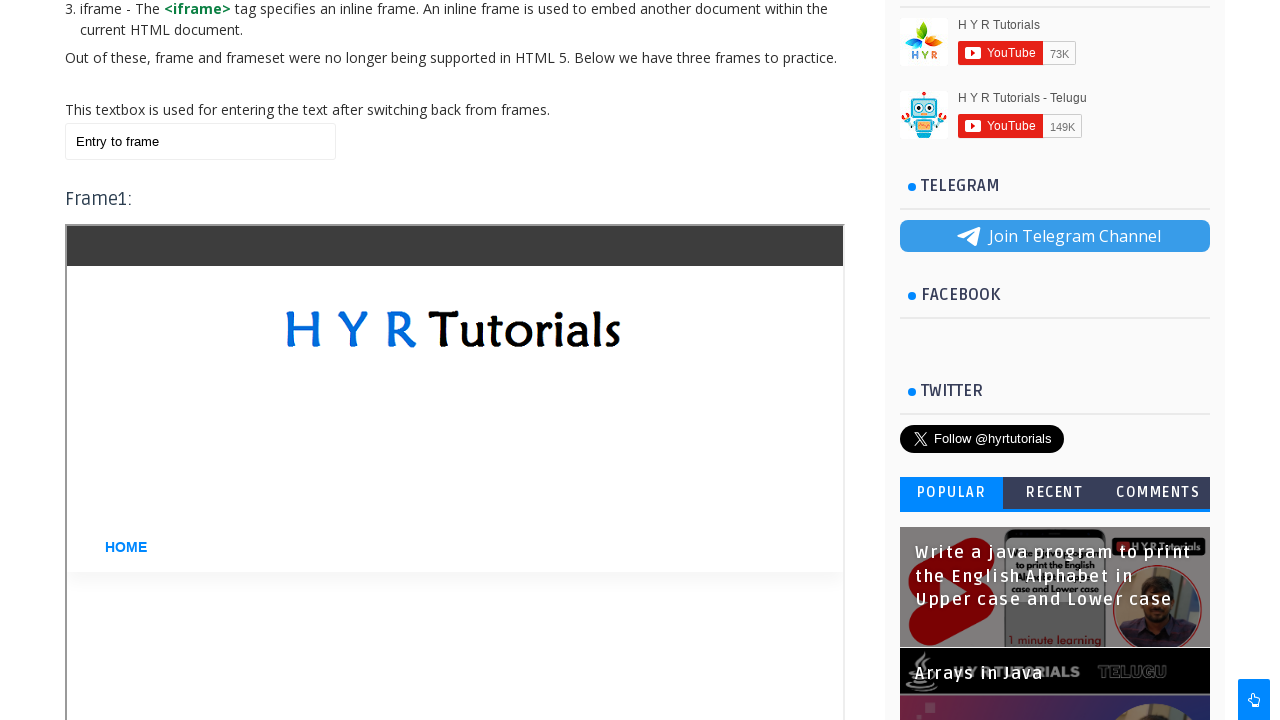

Selected dropdown option at index 3 (Contact) on #frm1 >> internal:control=enter-frame >> #selectnav2
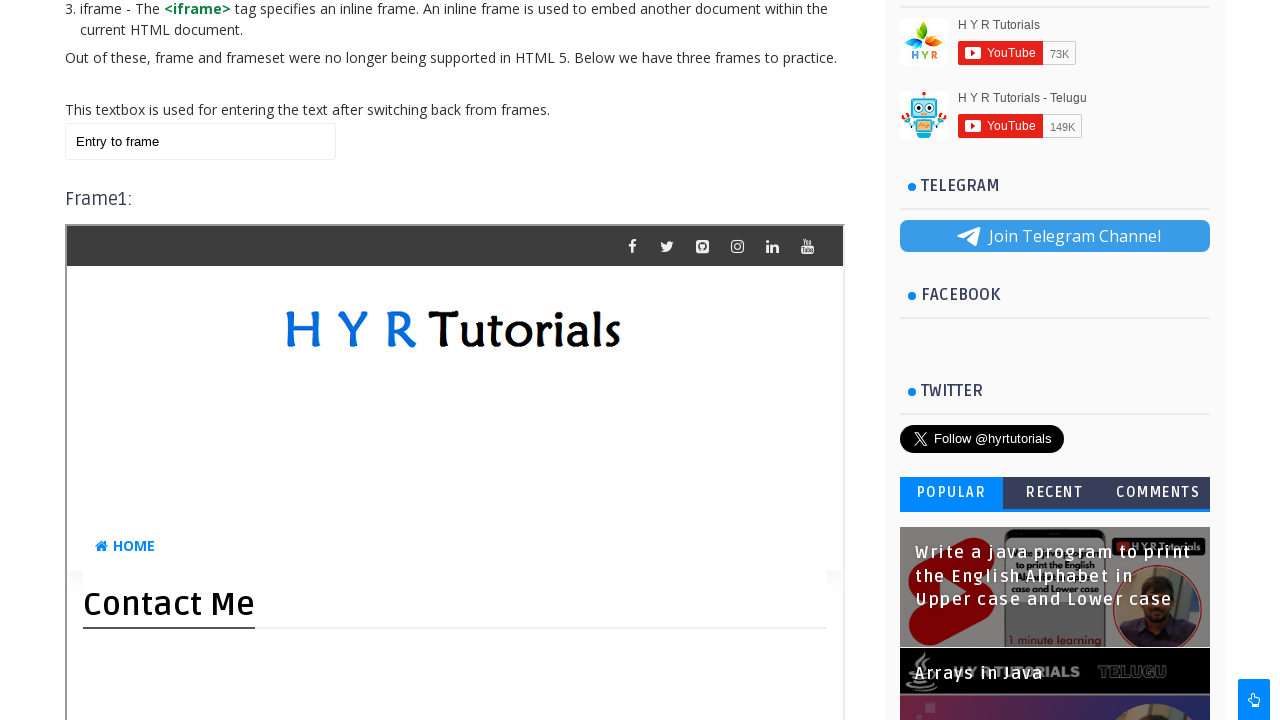

Selected blank option from dropdown by value 'undefined' on #frm1 >> internal:control=enter-frame >> #selectnav2
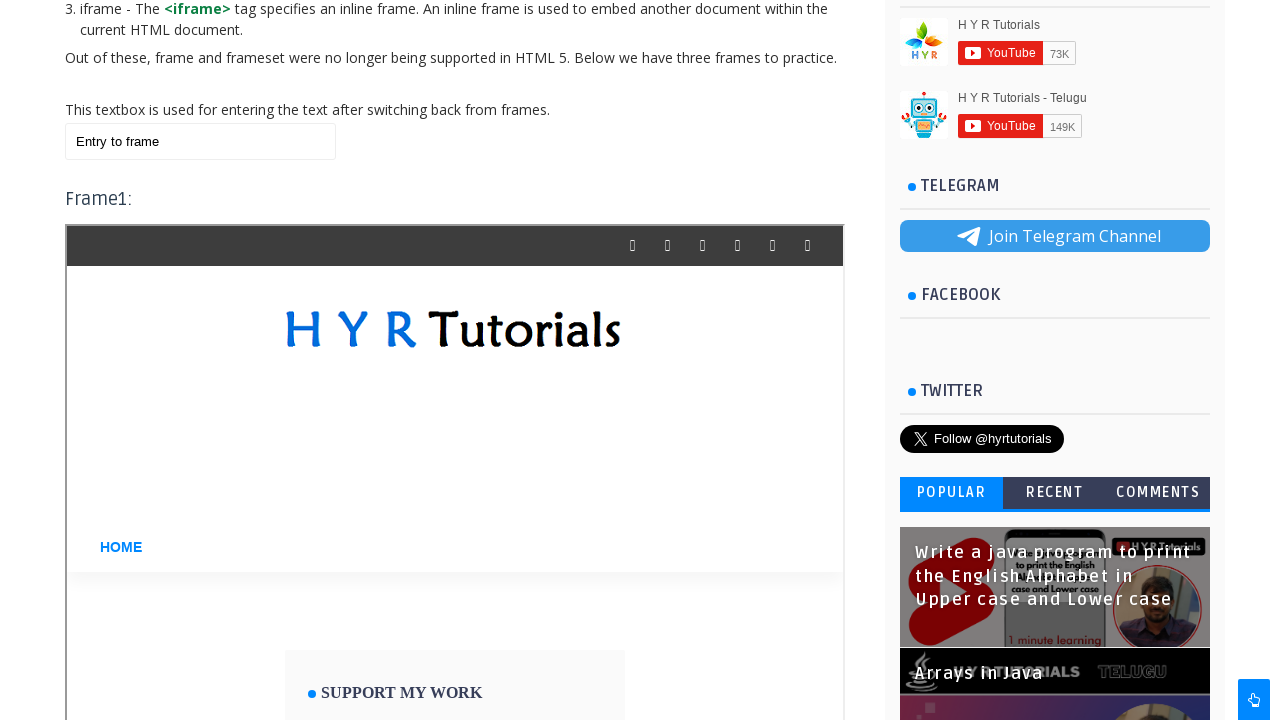

Waited 2000 milliseconds
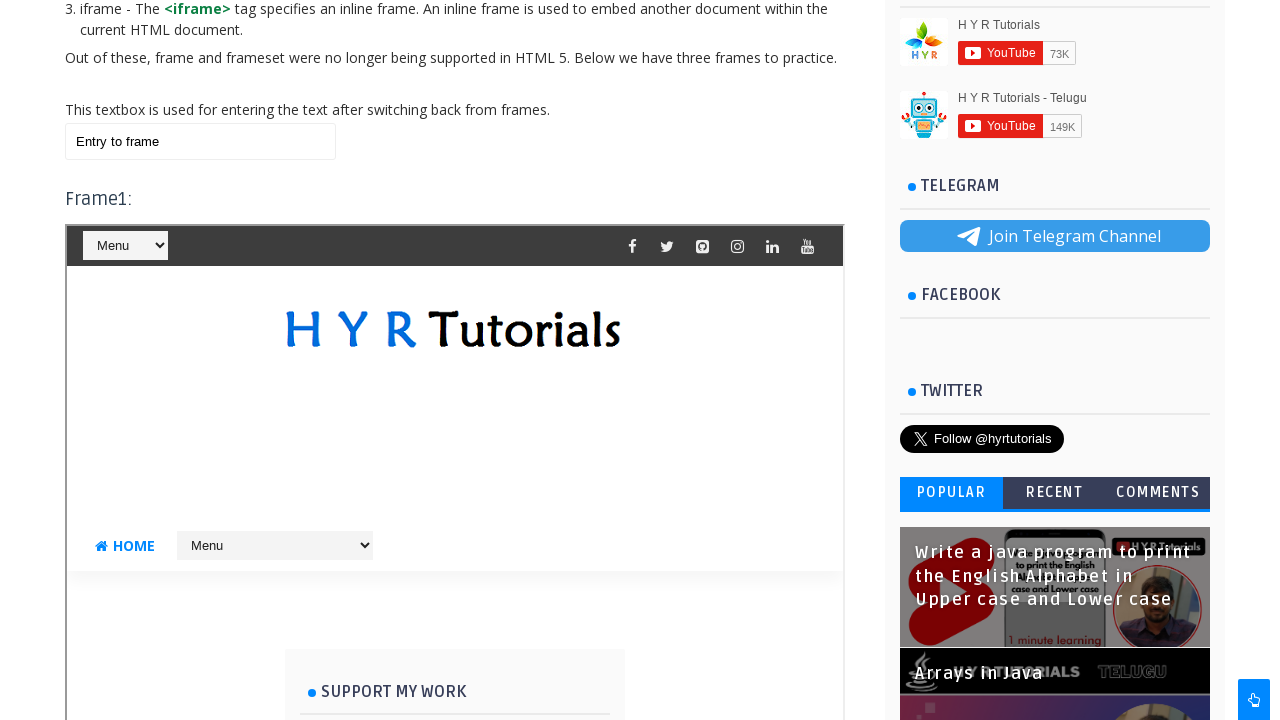

Cleared the main page text field on #name
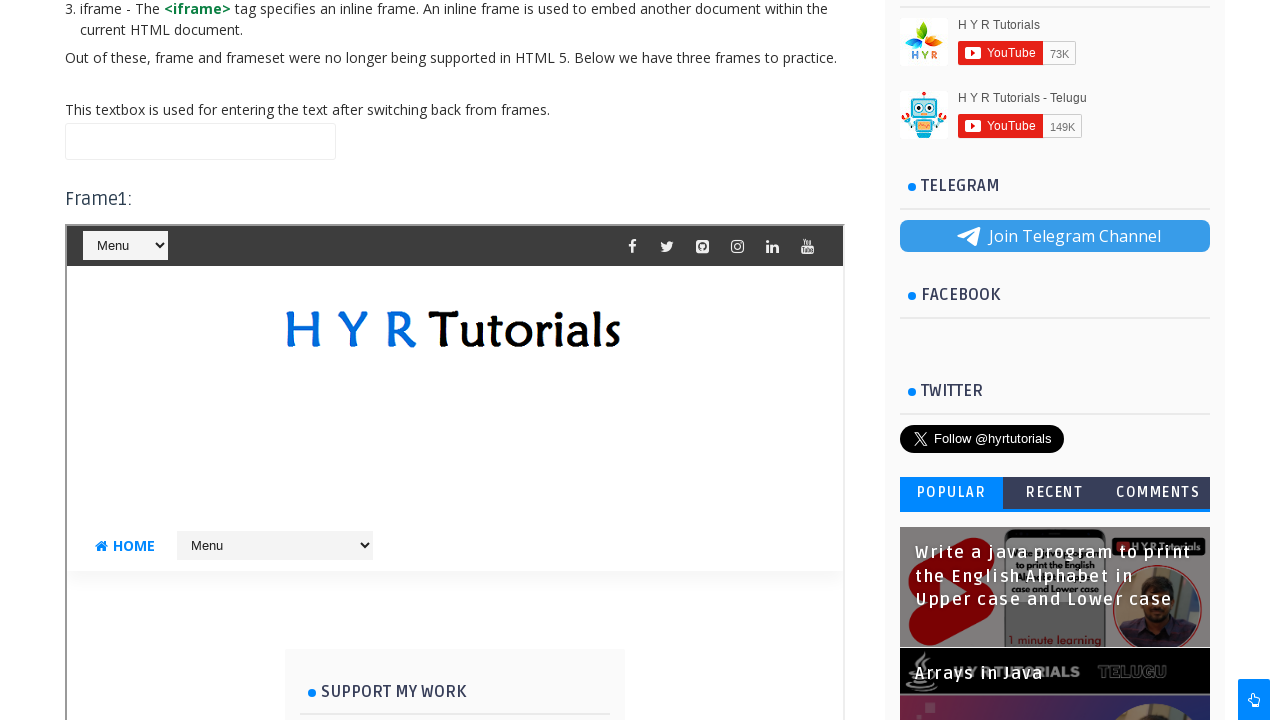

Waited 2000 milliseconds
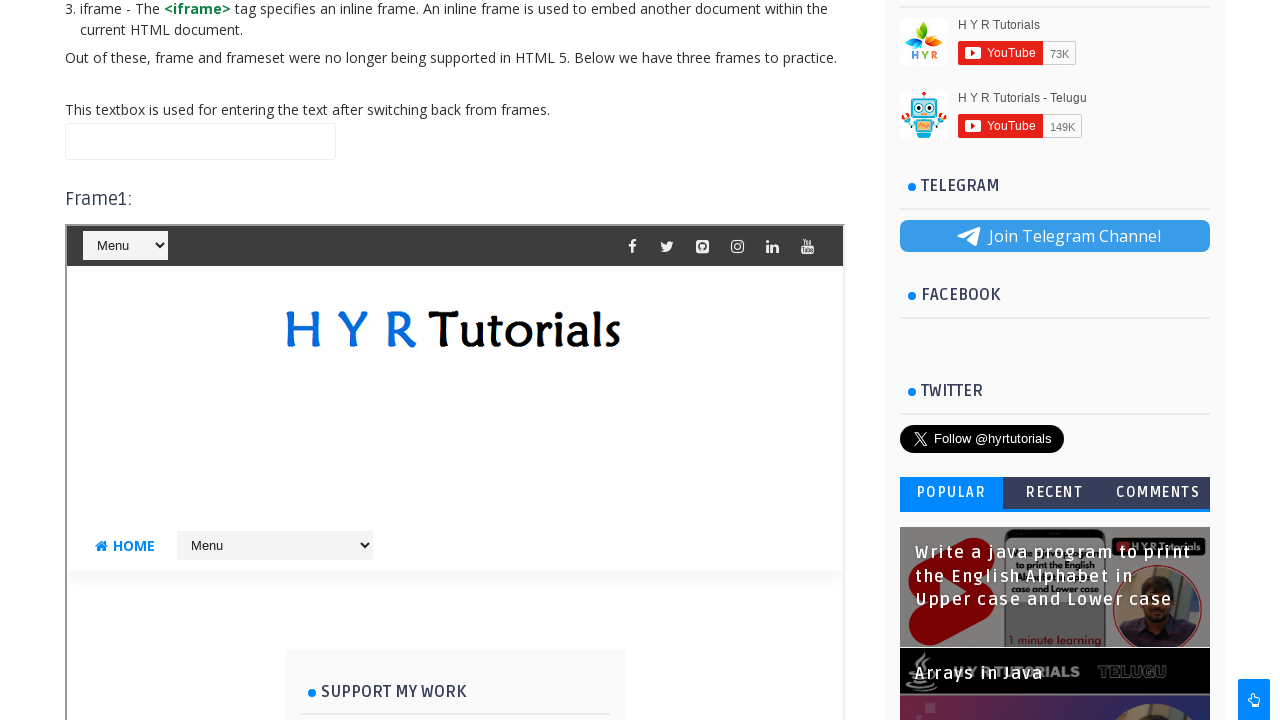

Entered text 'back to mainpage' in the main page text field after returning from frame interaction on #name
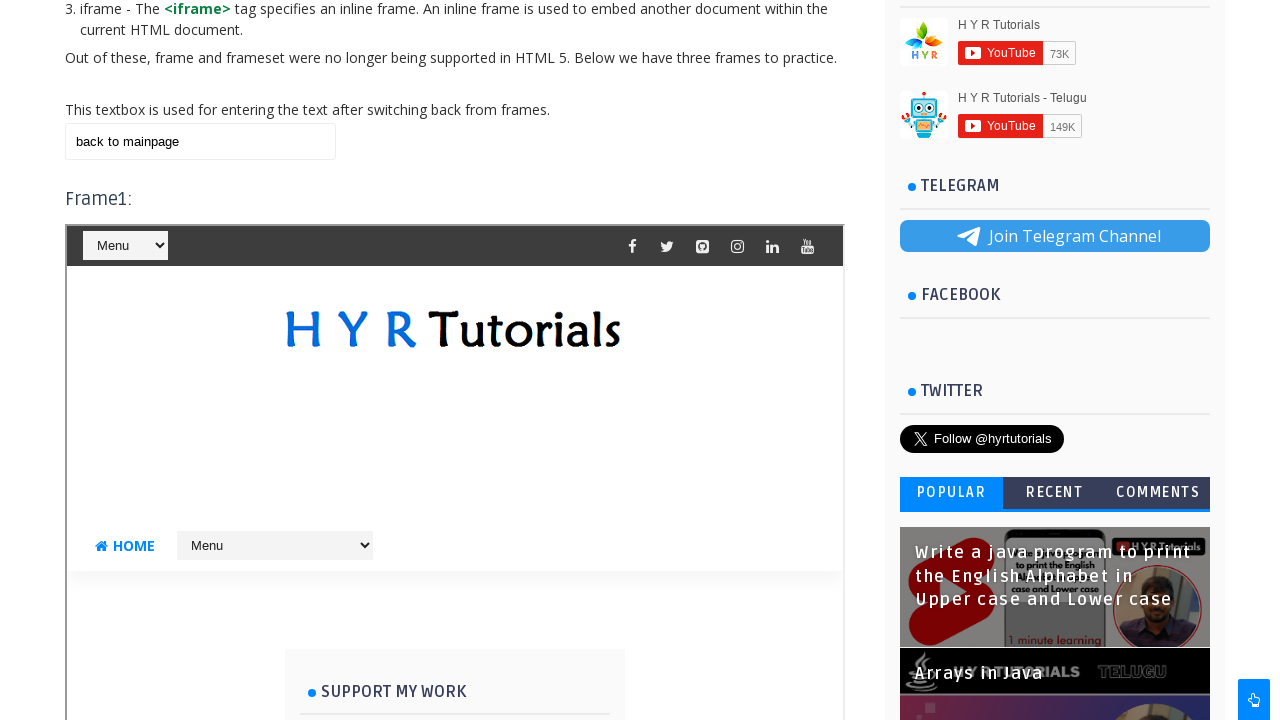

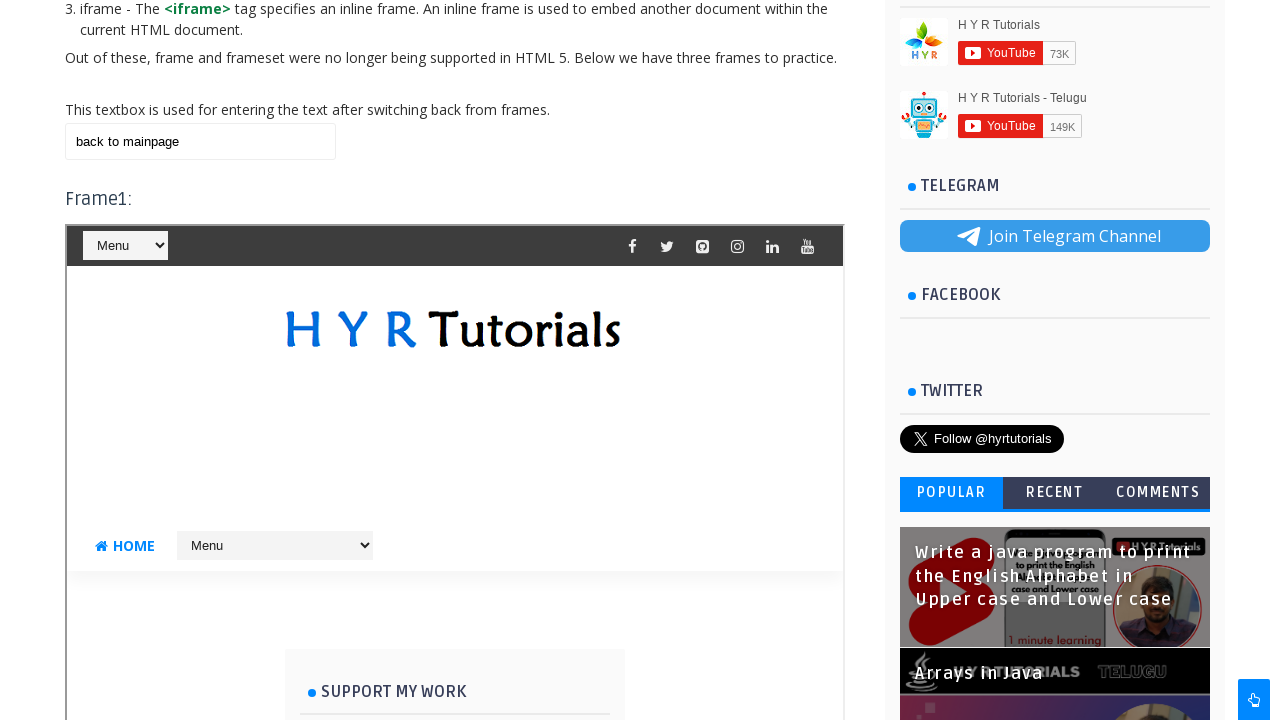